Tests dropdown handling by selecting options using different methods (by value, visible text, and index)

Starting URL: https://bonigarcia.dev/selenium-webdriver-java/web-form.html

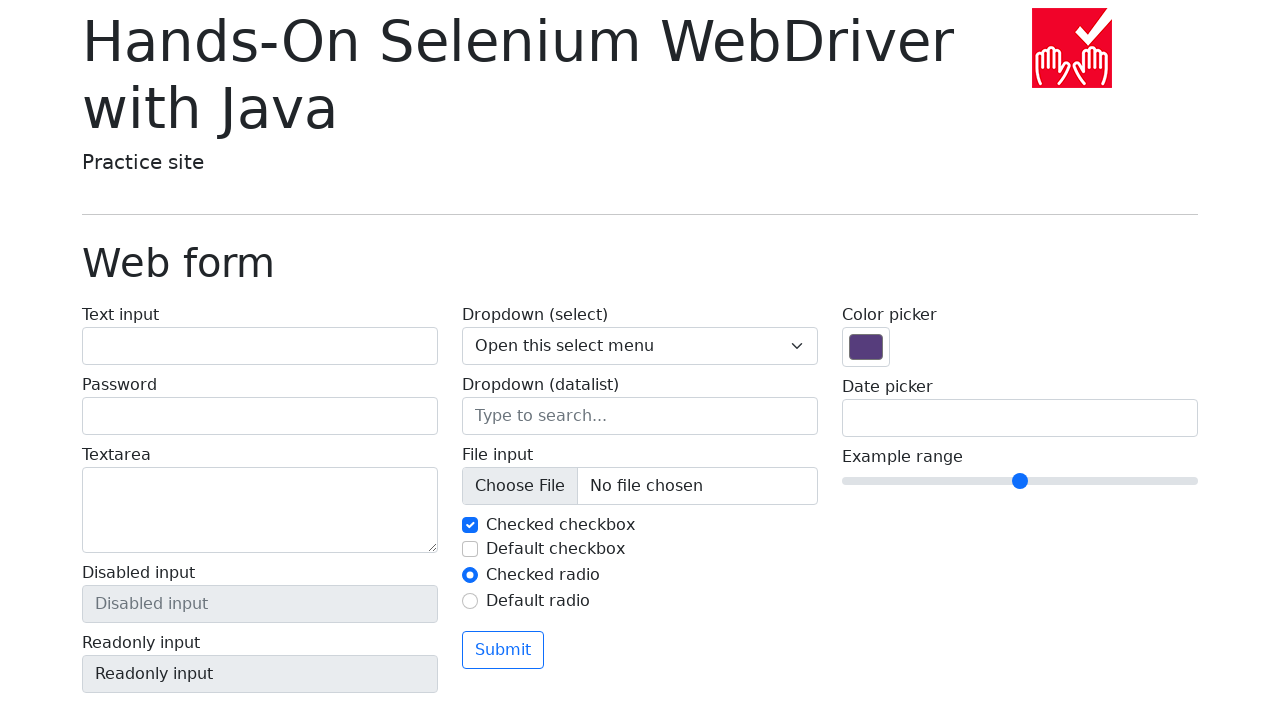

Navigated to web form page
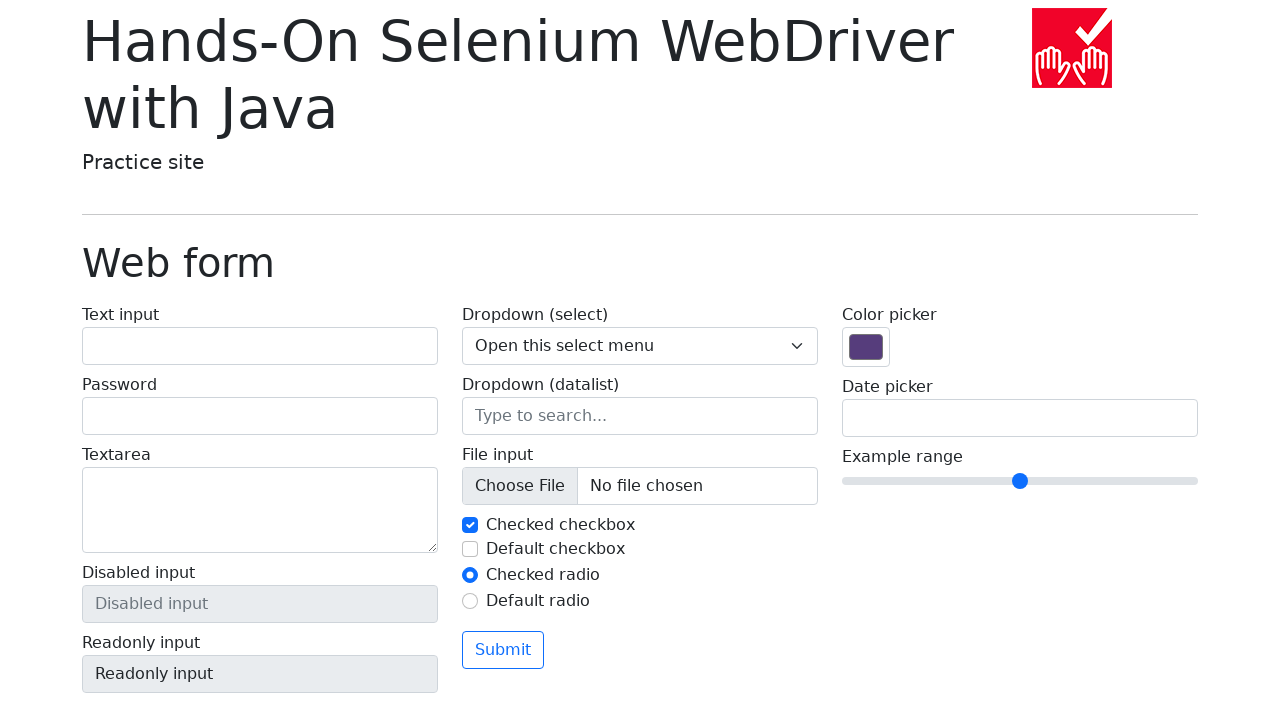

Selected dropdown option by value '2' on select[name='my-select']
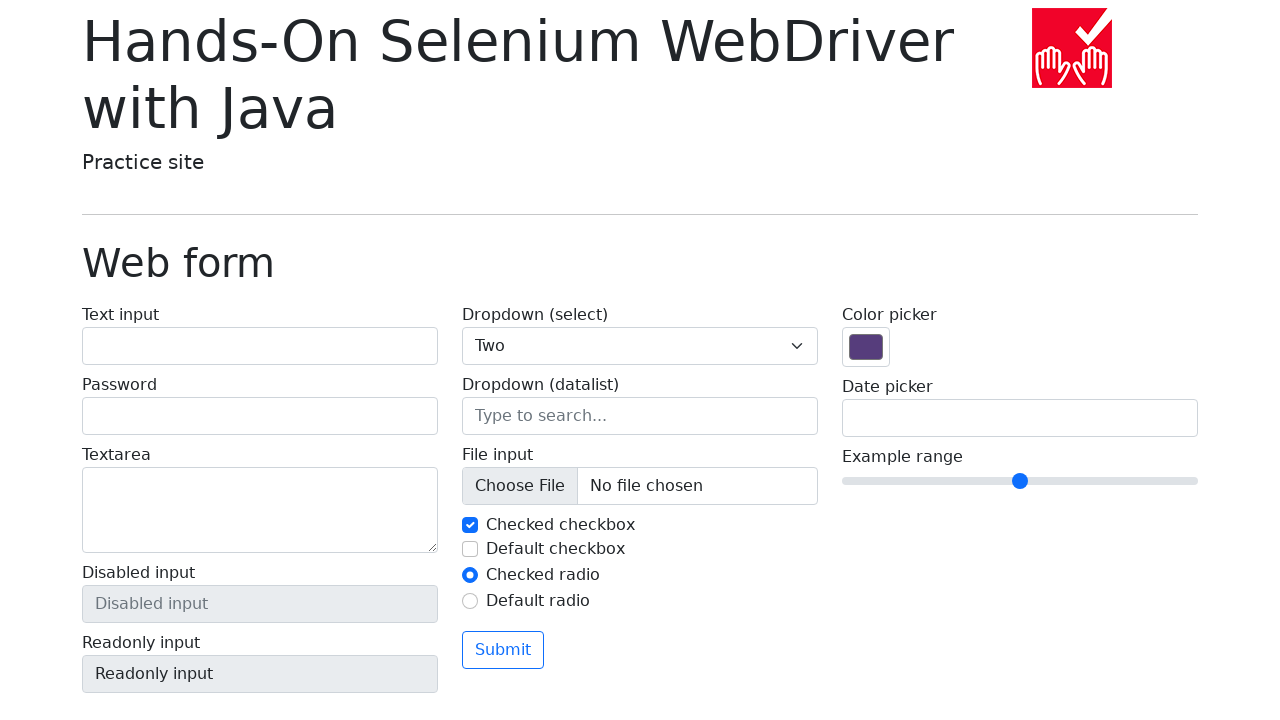

Selected dropdown option by visible text 'Three' on select[name='my-select']
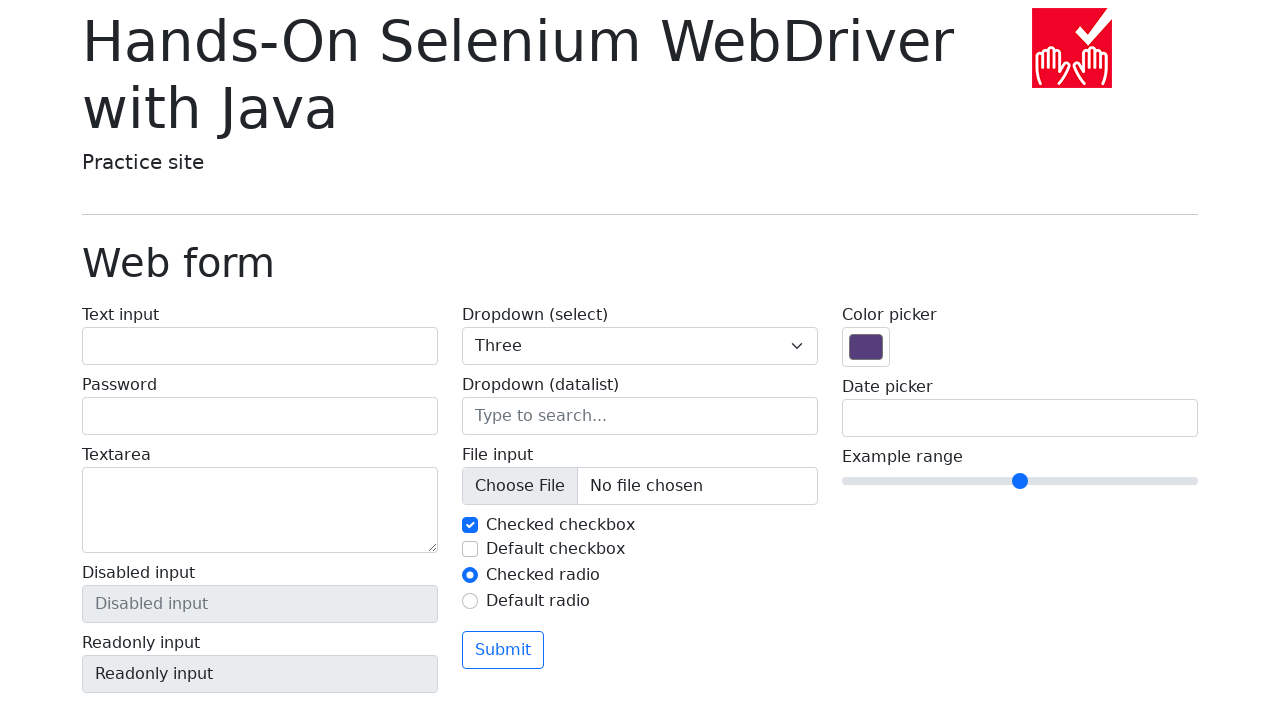

Selected dropdown option by index 0 (first option) on select[name='my-select']
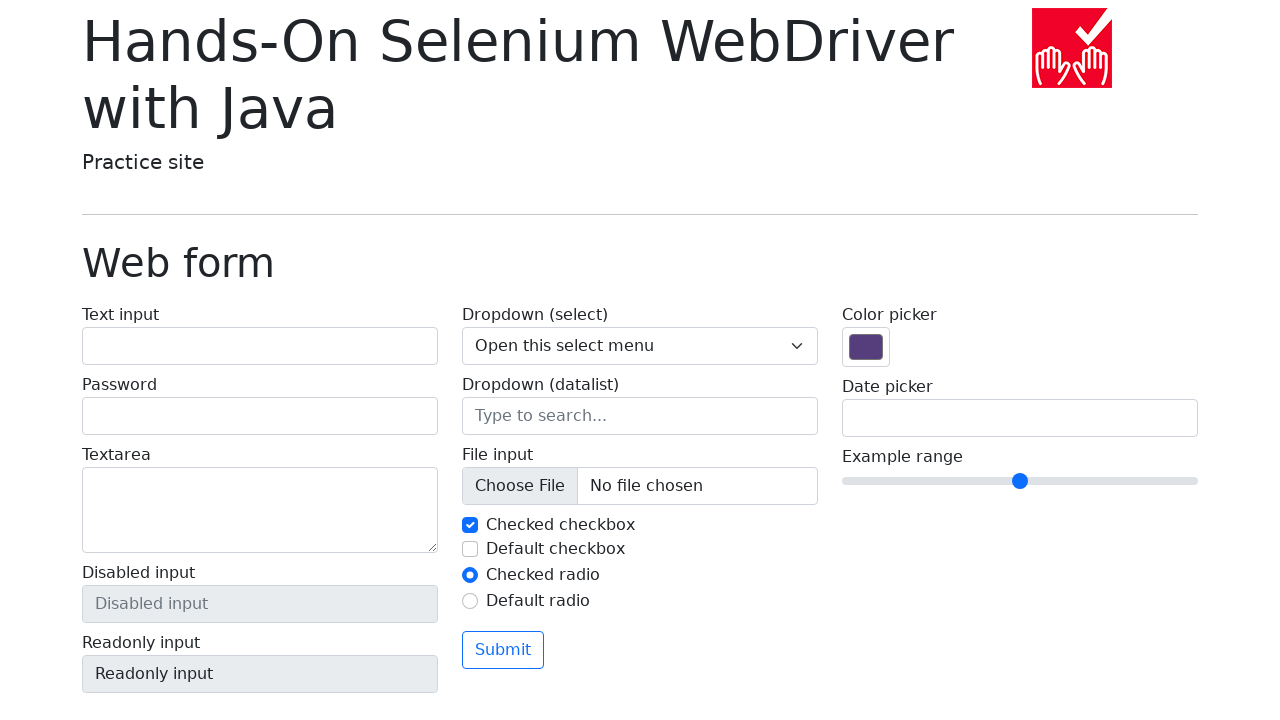

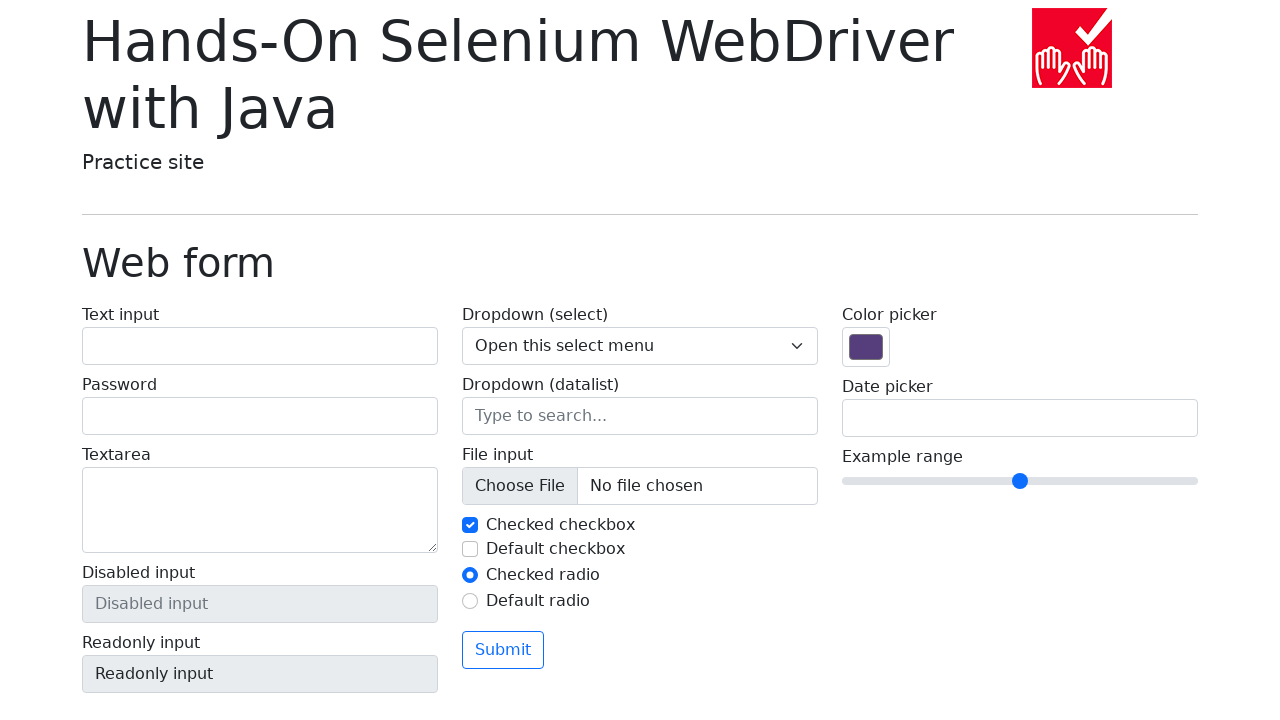